Tests catalog navigation by clicking on "Телевизоры" (TVs) category and verifying the page title

Starting URL: http://intershop5.skillbox.ru/product-category/catalog/

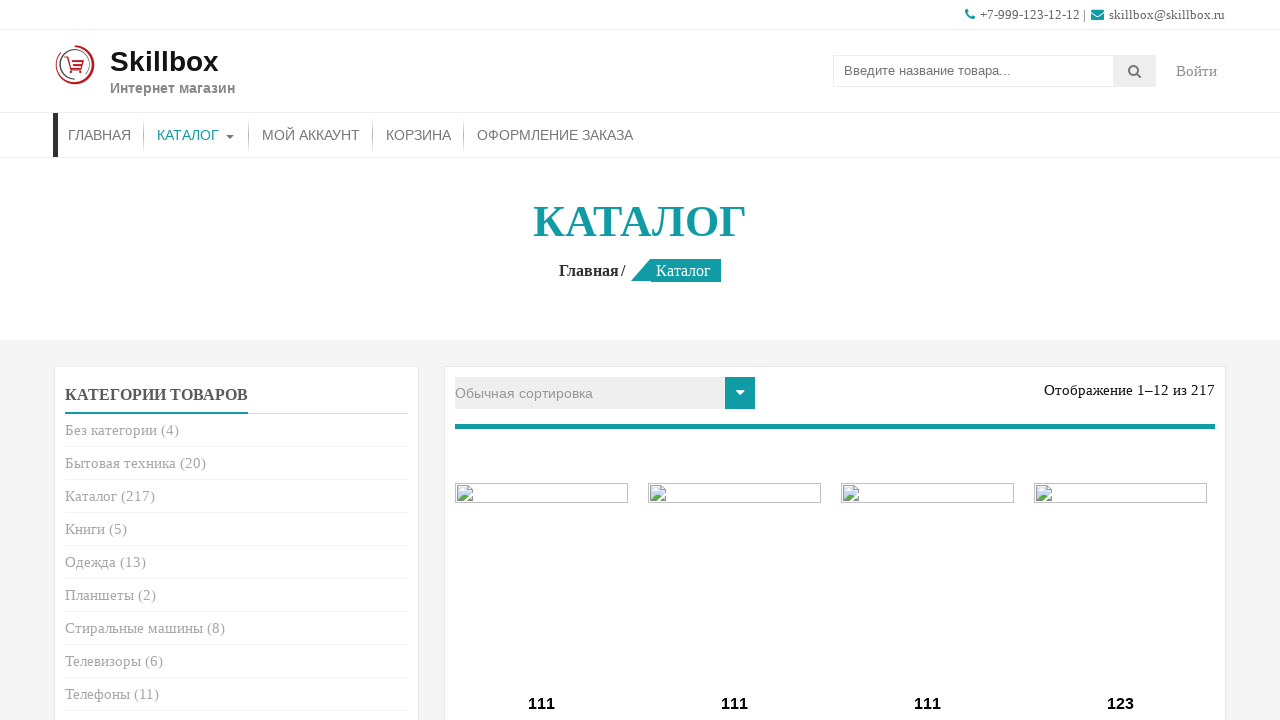

Clicked on the second 'Телевизоры' (TVs) category button at (103, 661) on xpath=//*[text()='Телевизоры'] >> nth=1
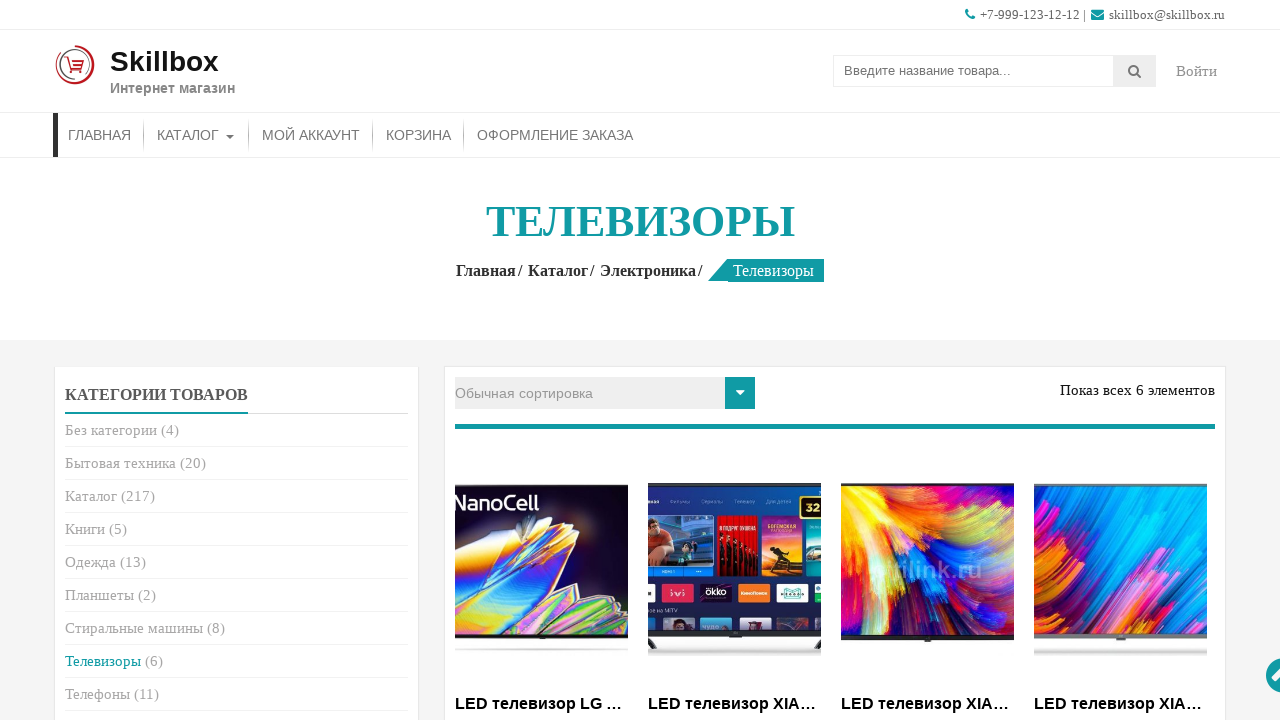

TVs catalog page loaded with product title visible
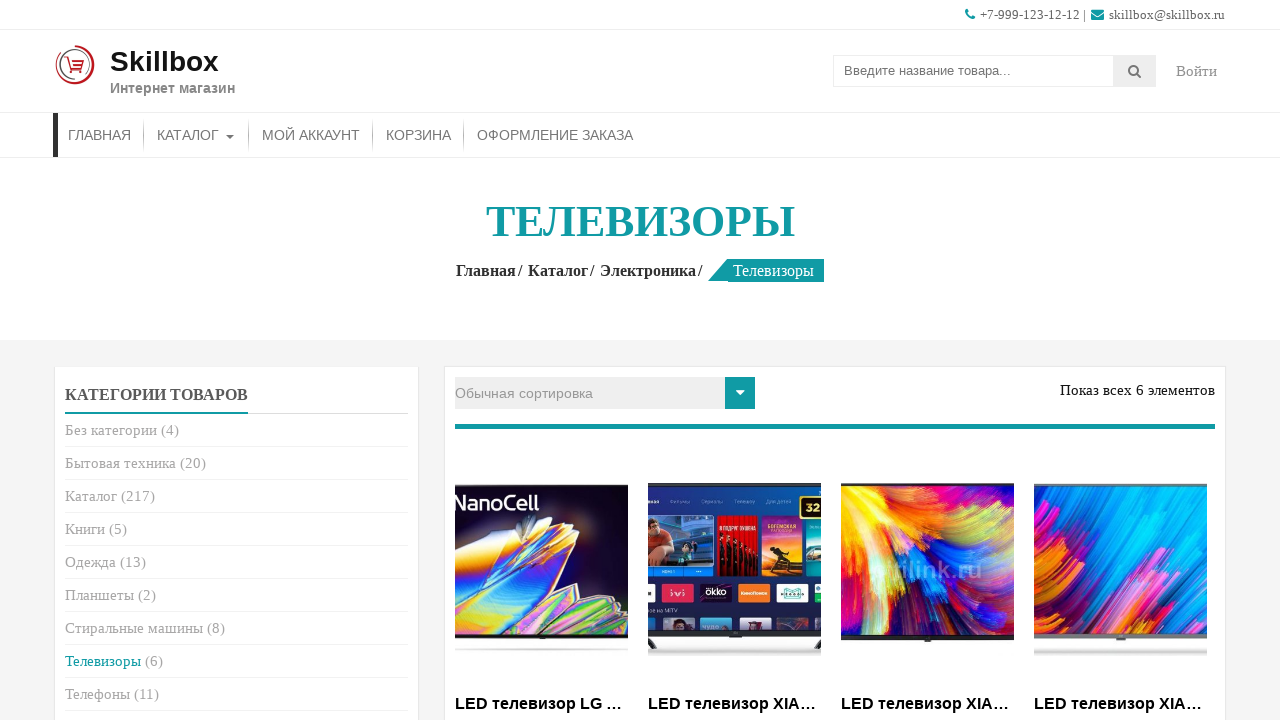

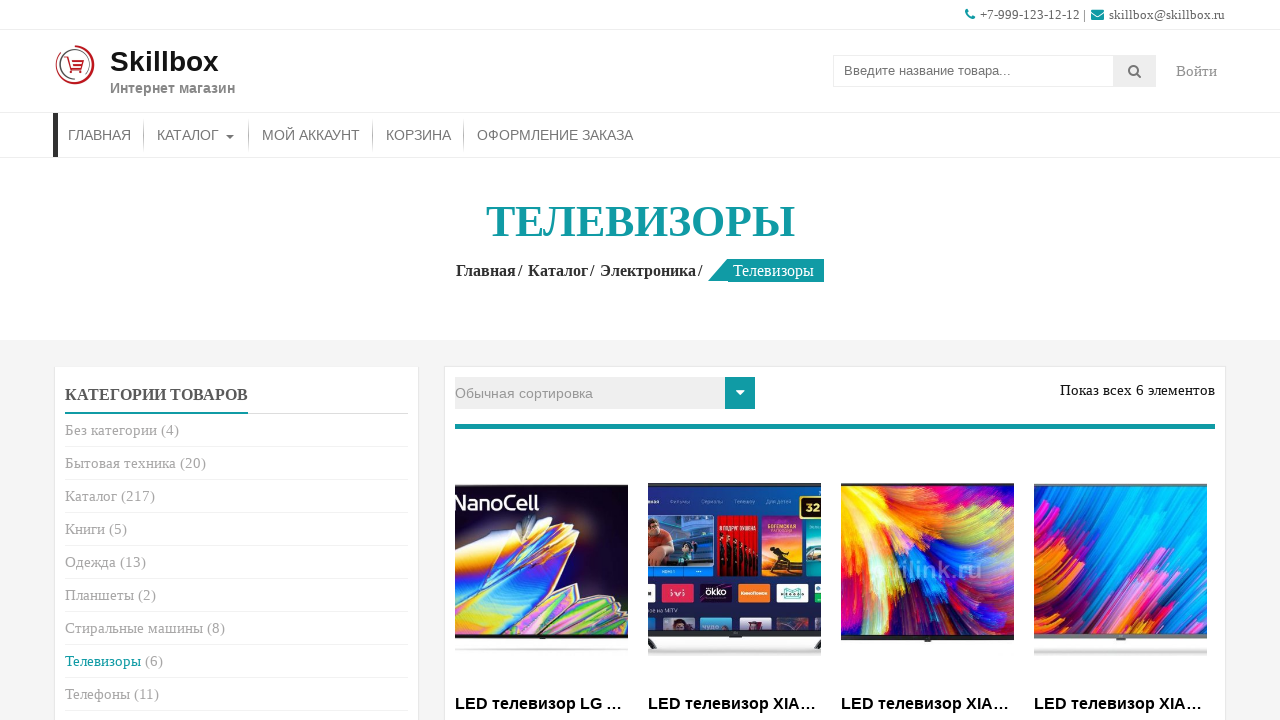